Demonstrates browser scrolling functionality by scrolling down 200 pixels on the WebdriverIO website and verifying the scroll position

Starting URL: https://webdriver.io

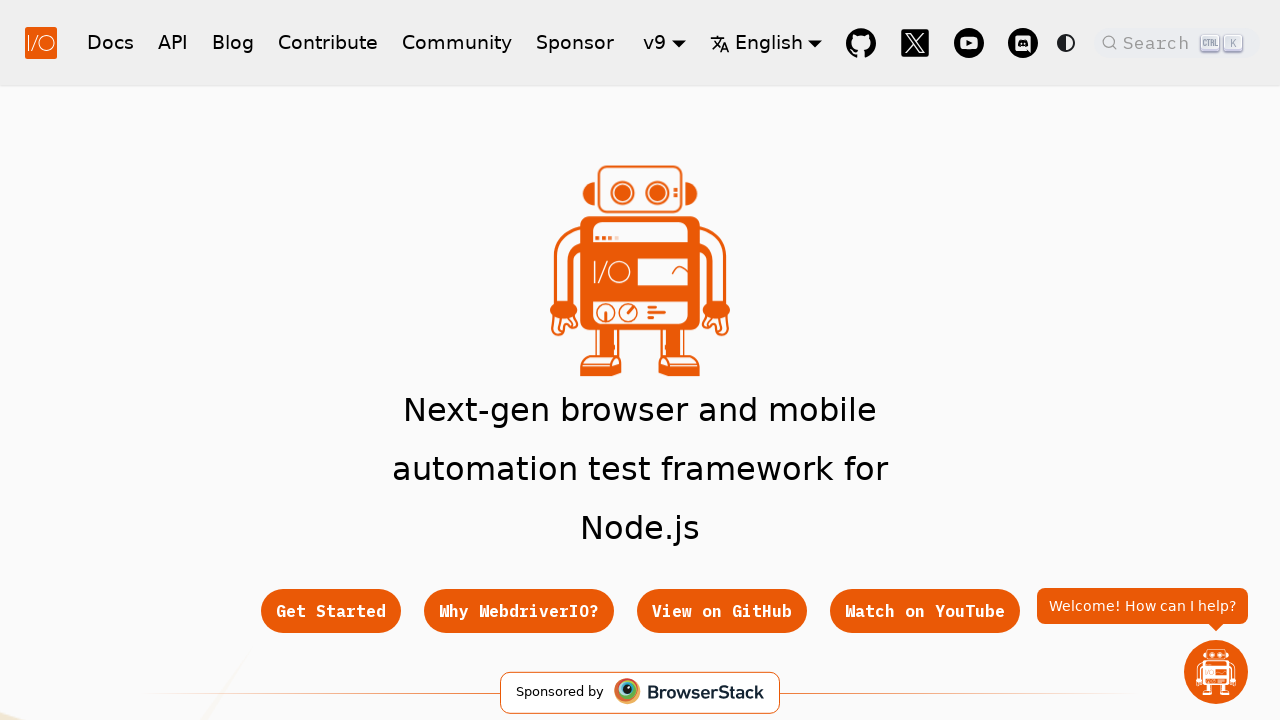

Retrieved initial scroll position
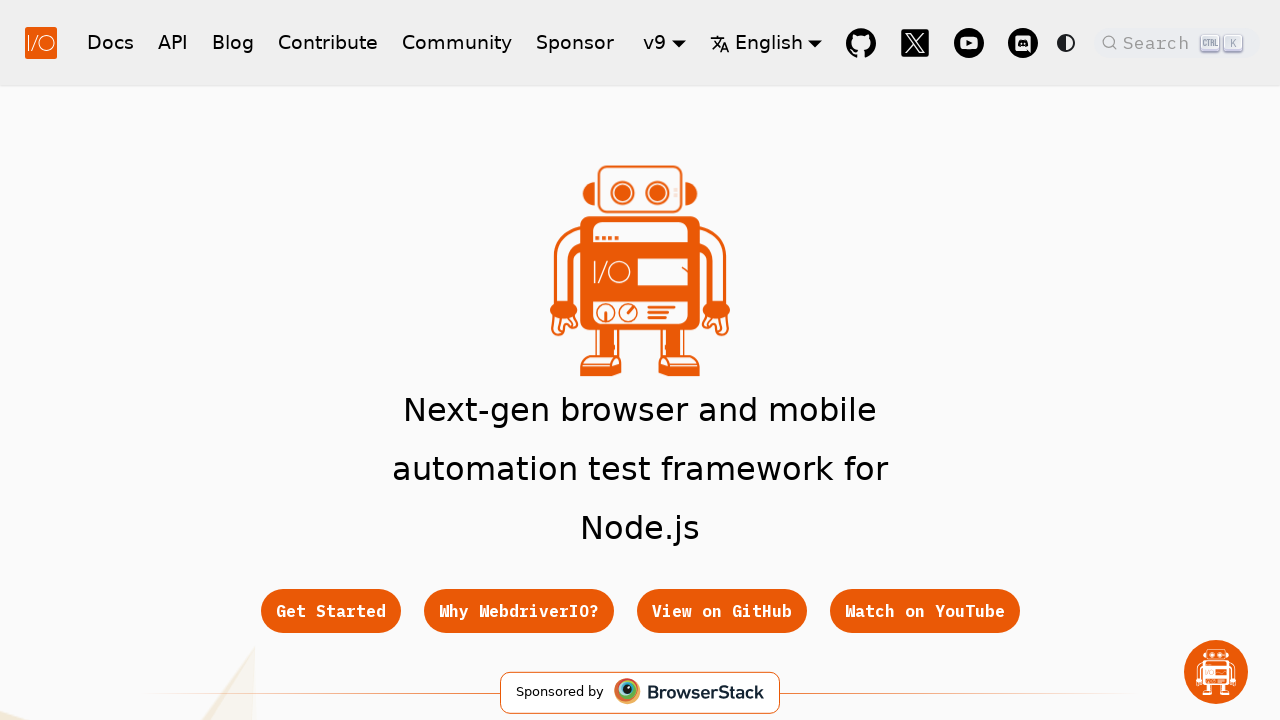

Scrolled down 200 pixels on the page
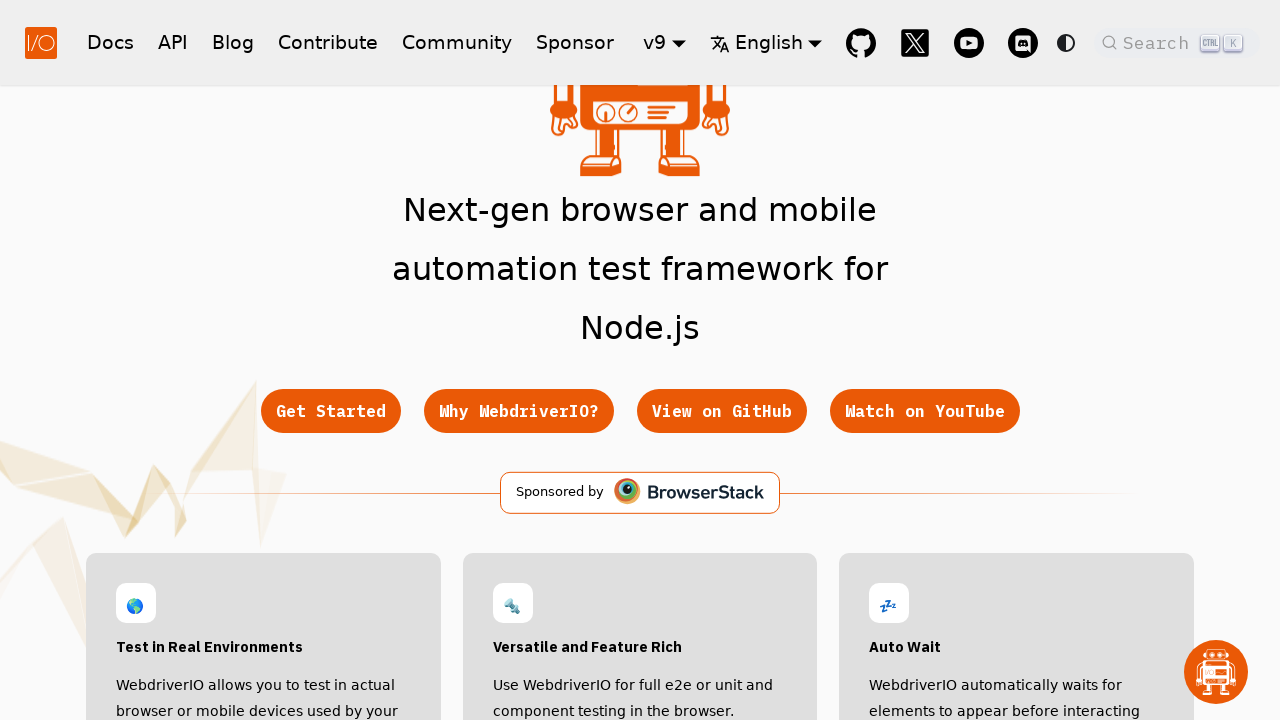

Waited 500ms for scroll animation to complete
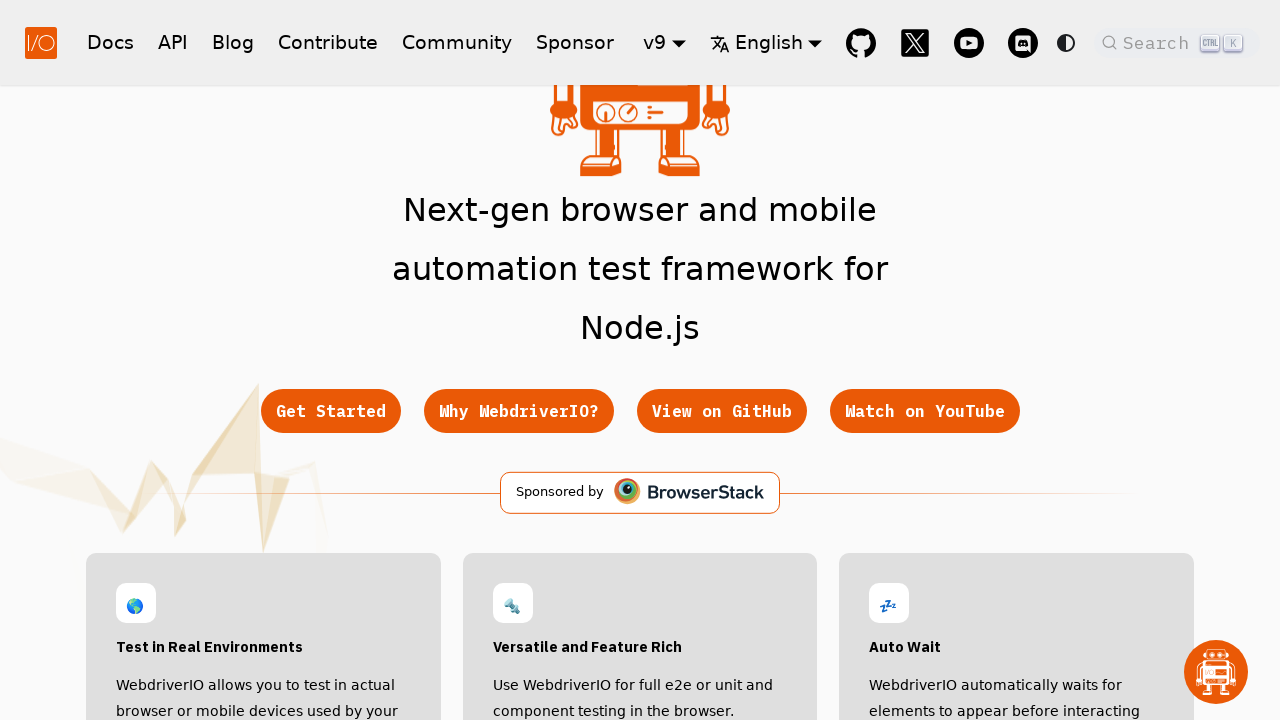

Retrieved final scroll position to verify scroll occurred
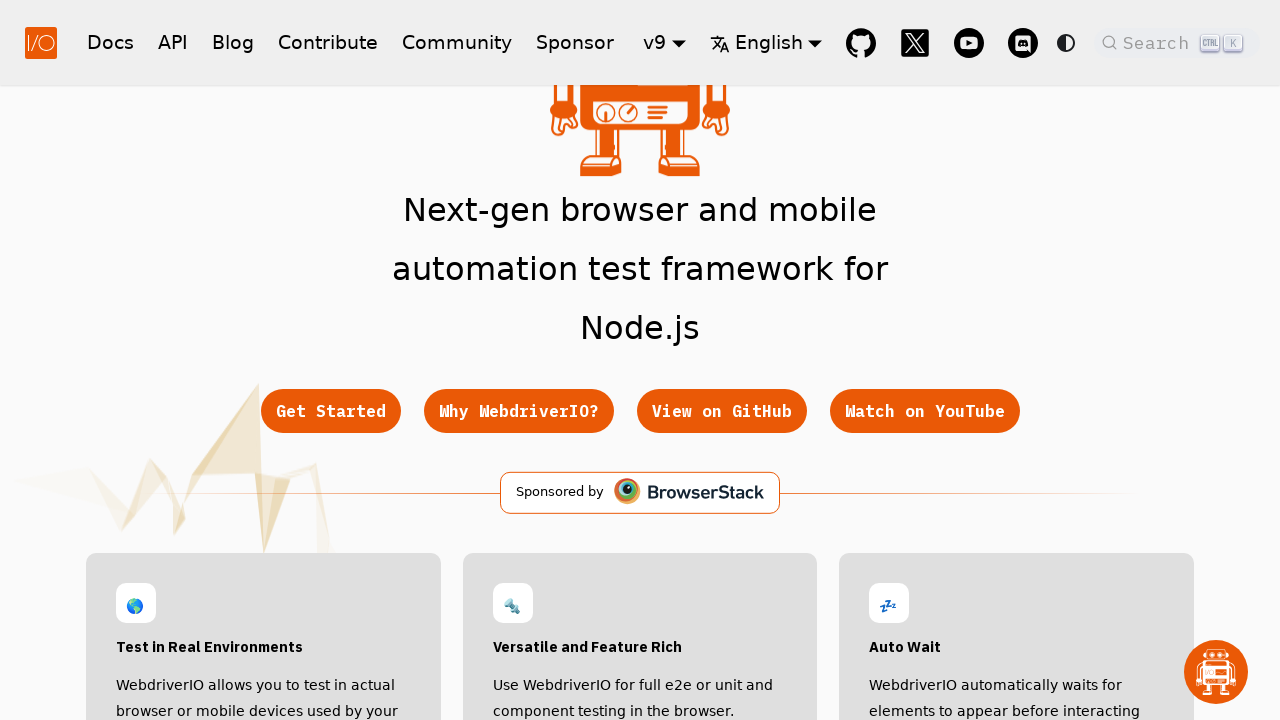

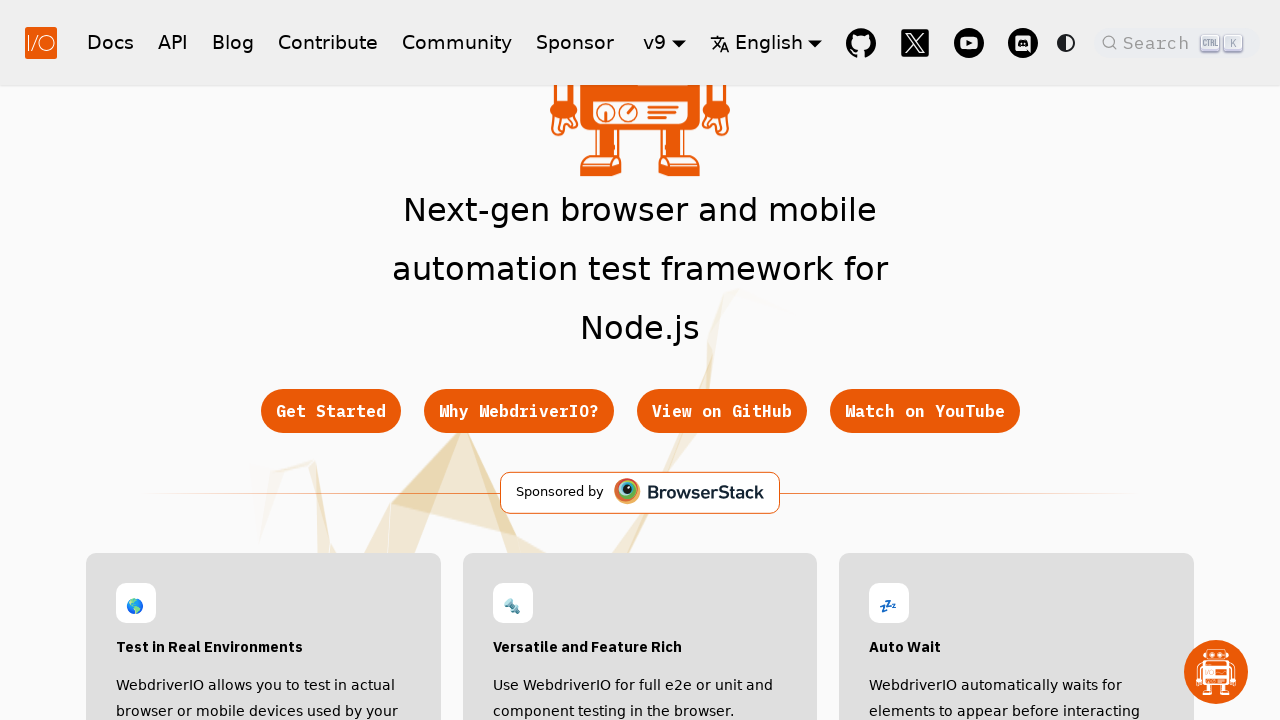